Tests right-click context menu functionality by right-clicking on an element, selecting "Copy" from the context menu, and accepting the resulting alert

Starting URL: https://swisnl.github.io/jQuery-contextMenu/demo.html

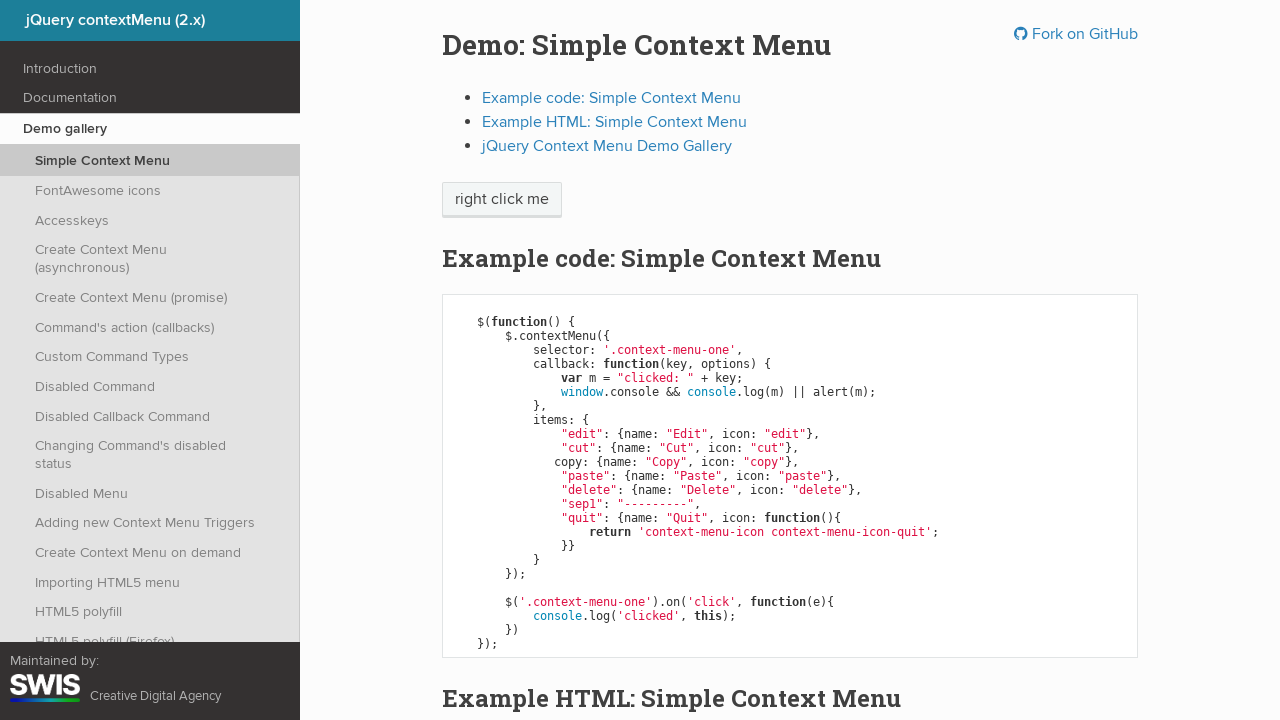

Located the element to right-click (context-menu-one button)
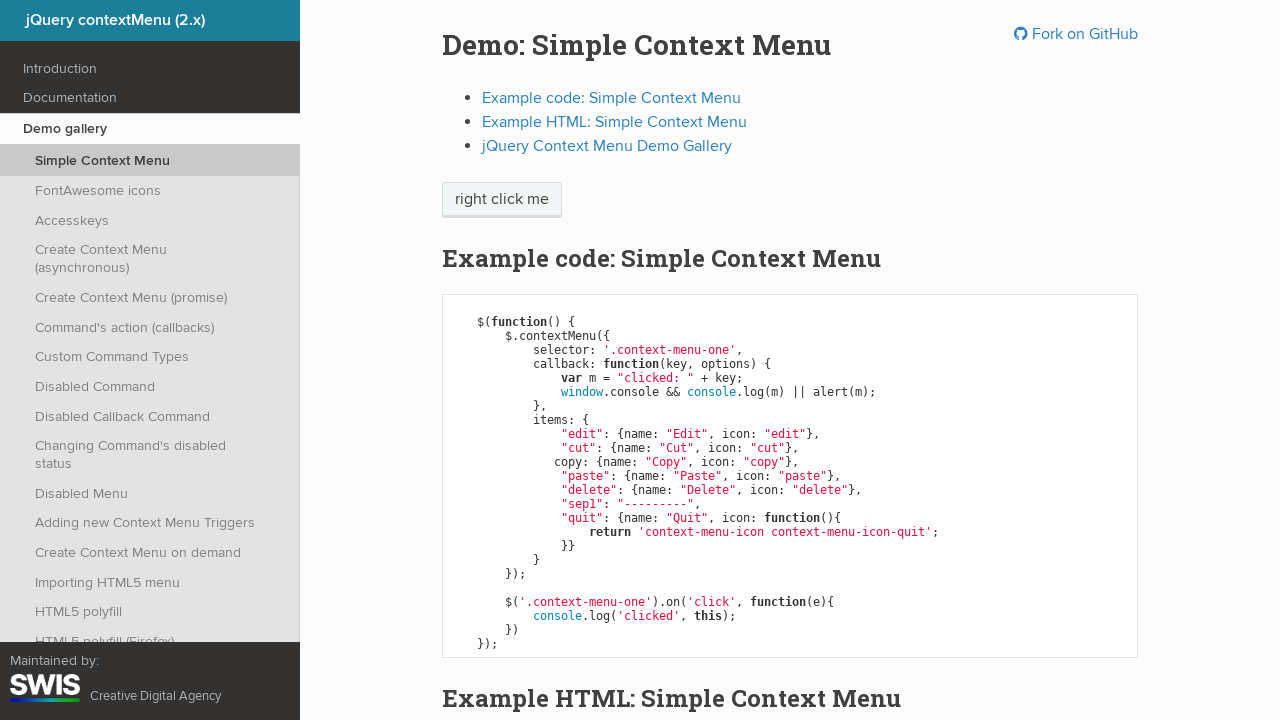

Right-clicked on the context-menu-one element at (502, 200) on xpath=//span[@class='context-menu-one btn btn-neutral']
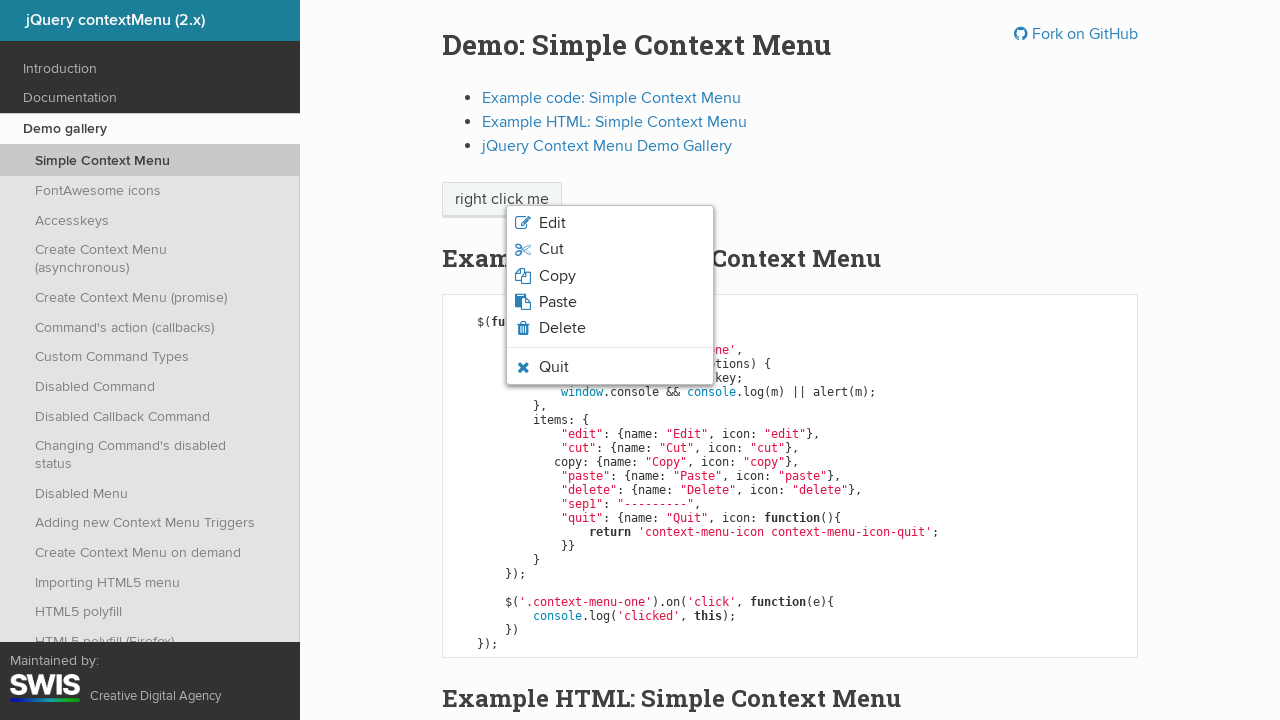

Clicked the 'Copy' option from the context menu at (557, 276) on xpath=//span[normalize-space()='Copy']
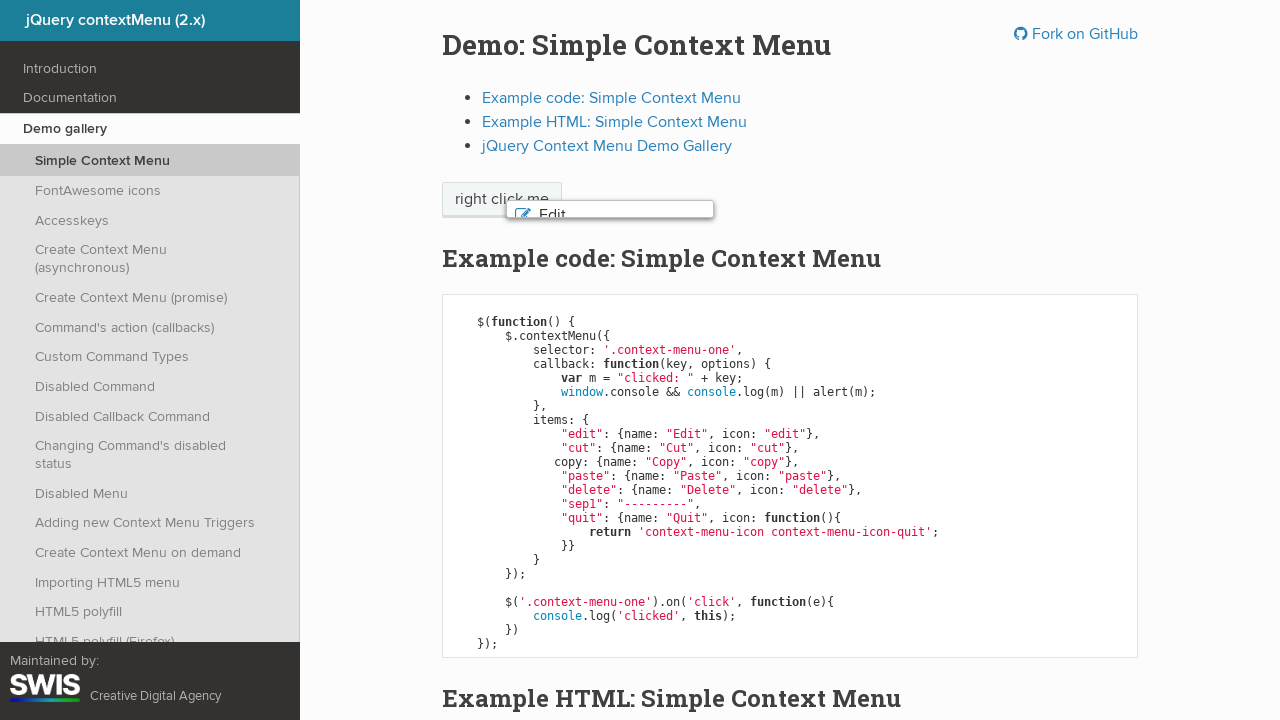

Set up handler to accept alert dialog
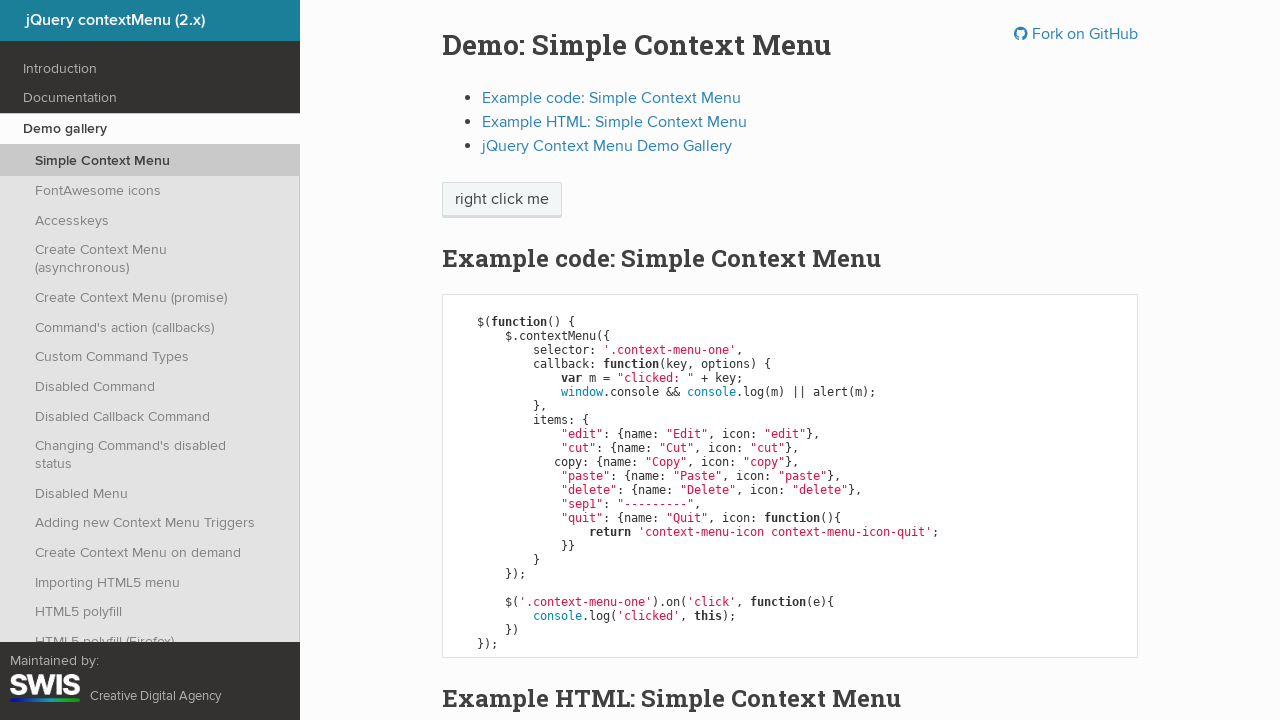

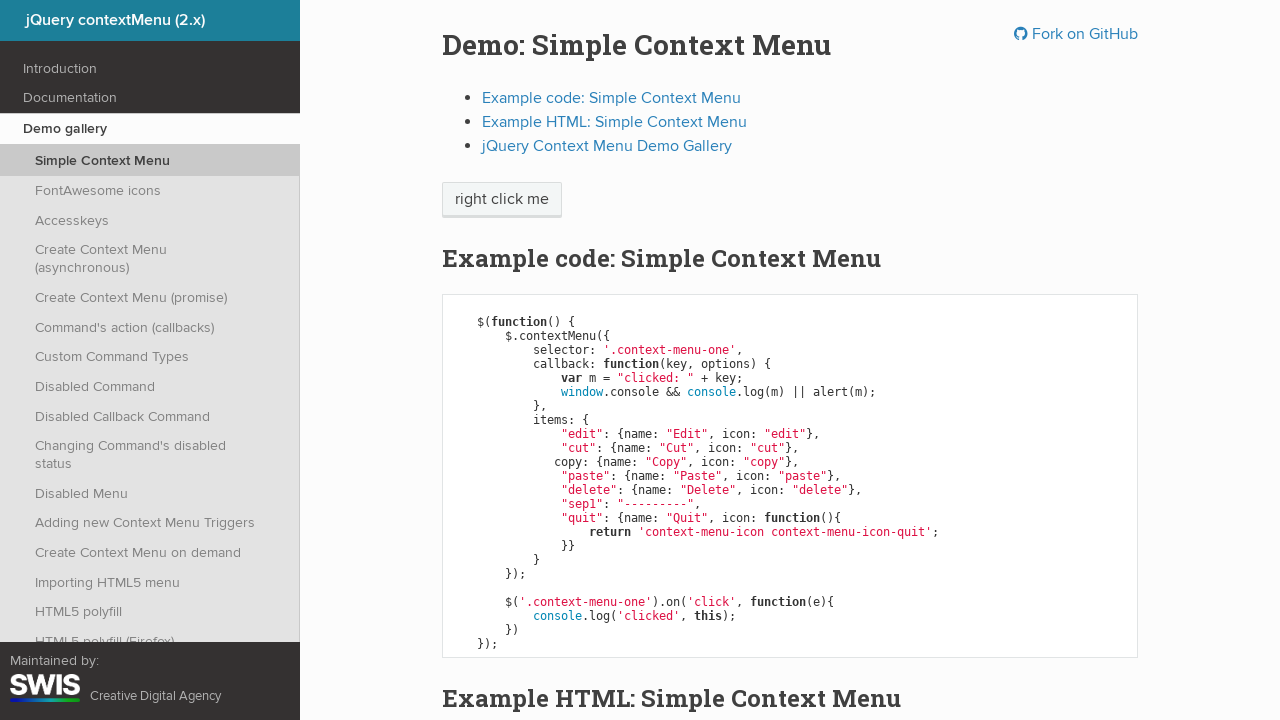